Tests the registration form on a demo automation testing site by filling in the first name field with user information.

Starting URL: http://demo.automationtesting.in/Register.html

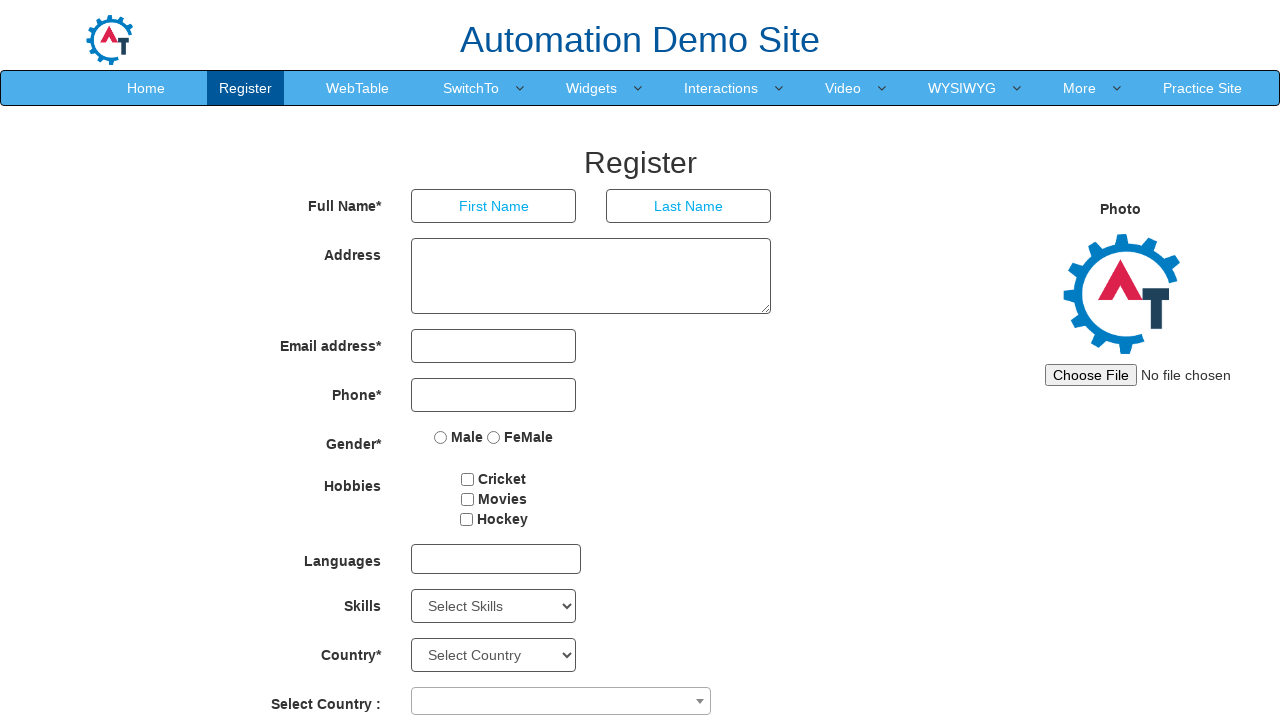

Filled first name field with 'ulaganathan' on (//input[@type='text'])[1]
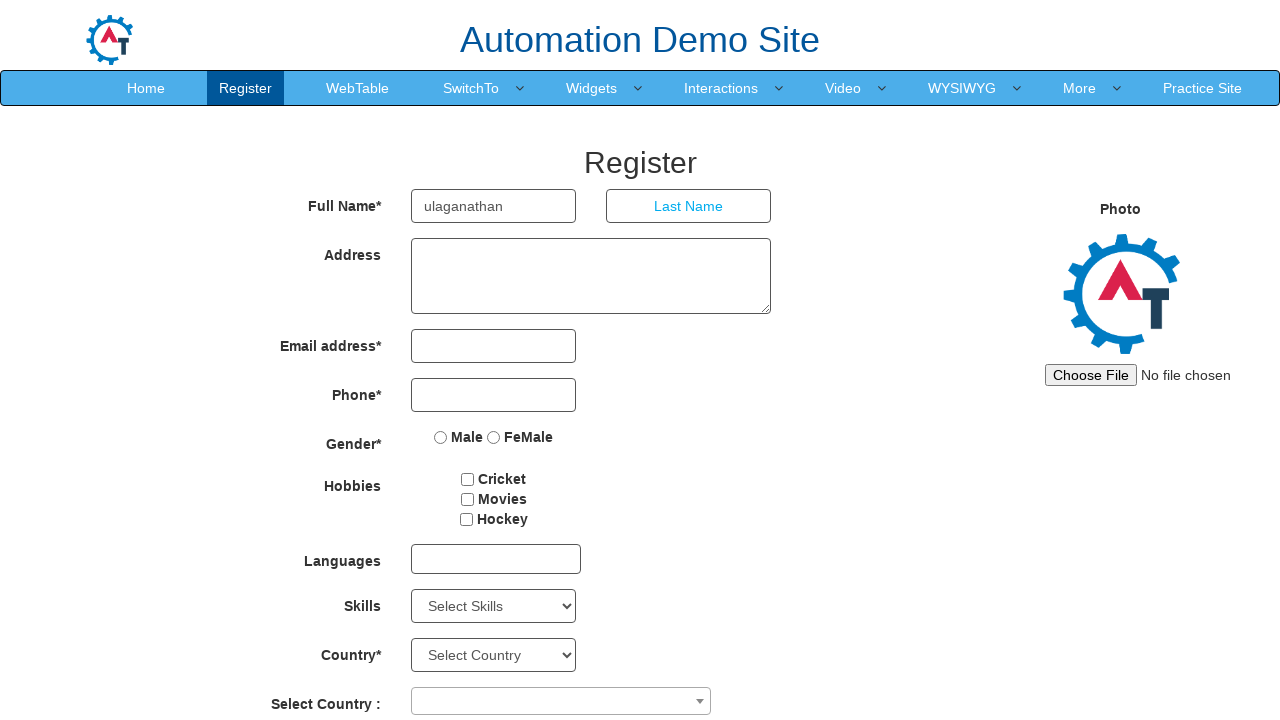

Filled first name field with 'R' on (//input[@type='text'])[1]
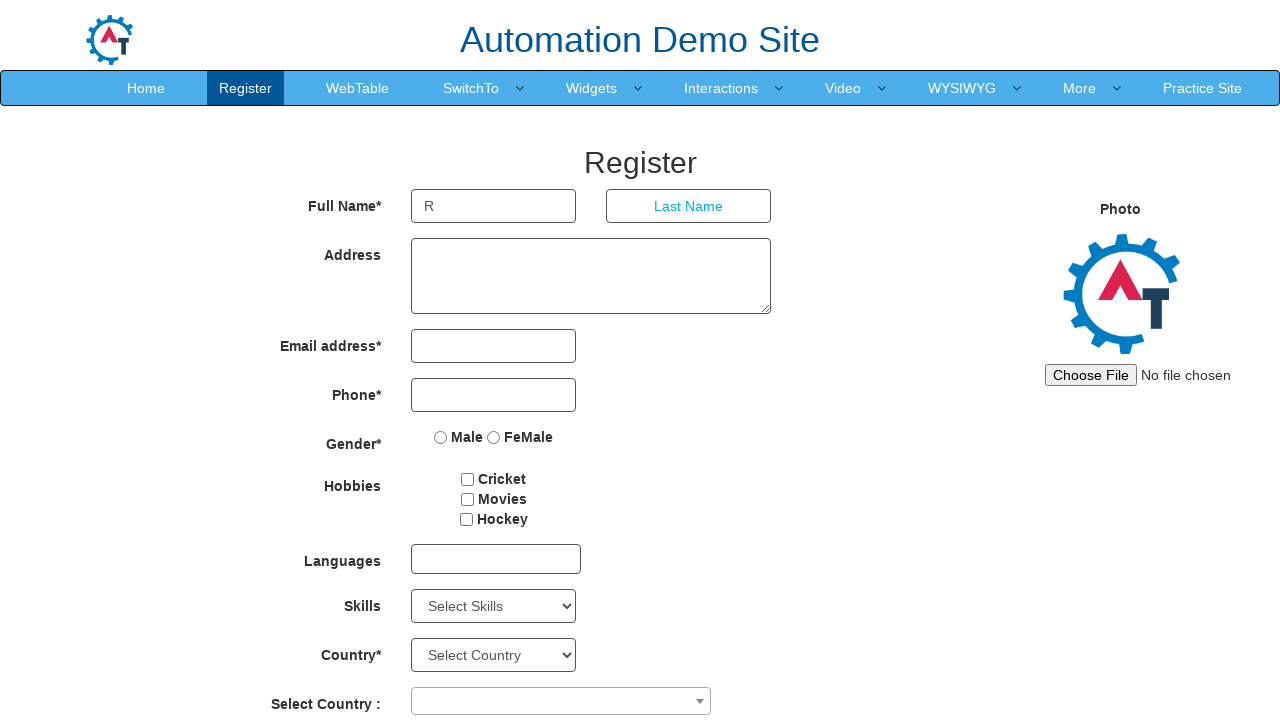

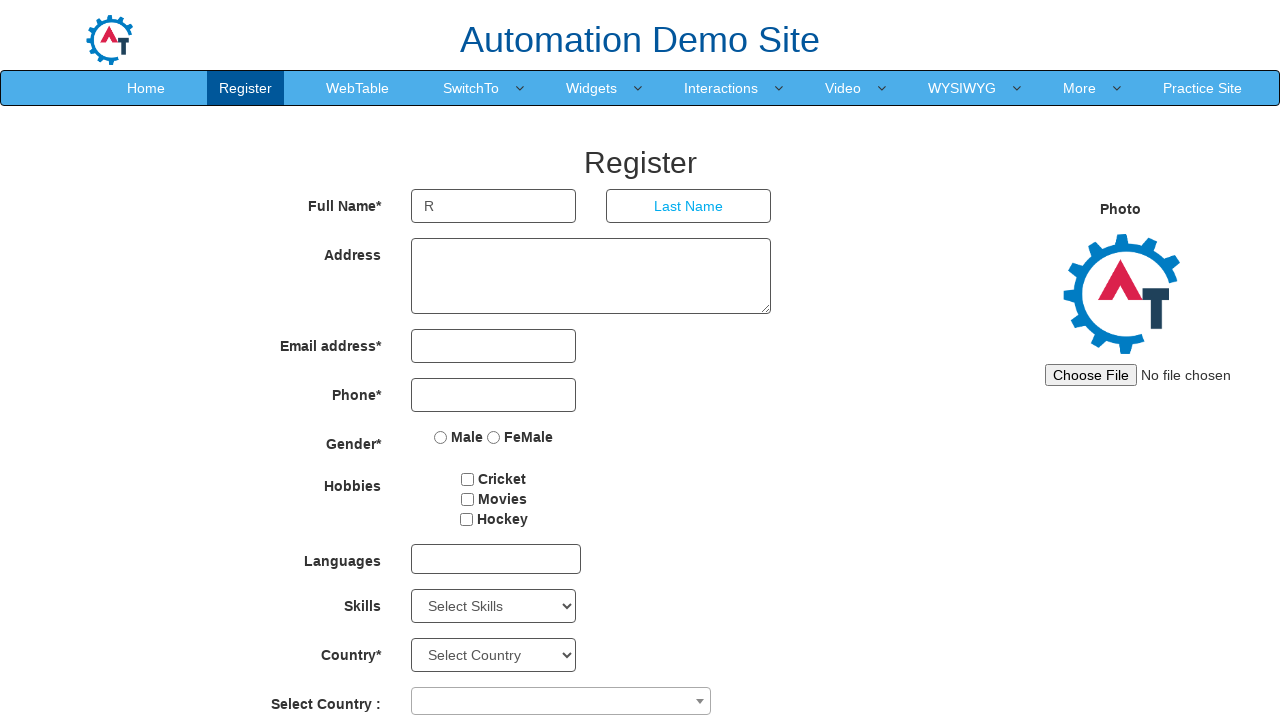